Tests button functionalities on LeafGround's button practice page including clicking a button to confirm title change, verifying a disabled button state, and counting rounded buttons.

Starting URL: https://leafground.com/button.xhtml

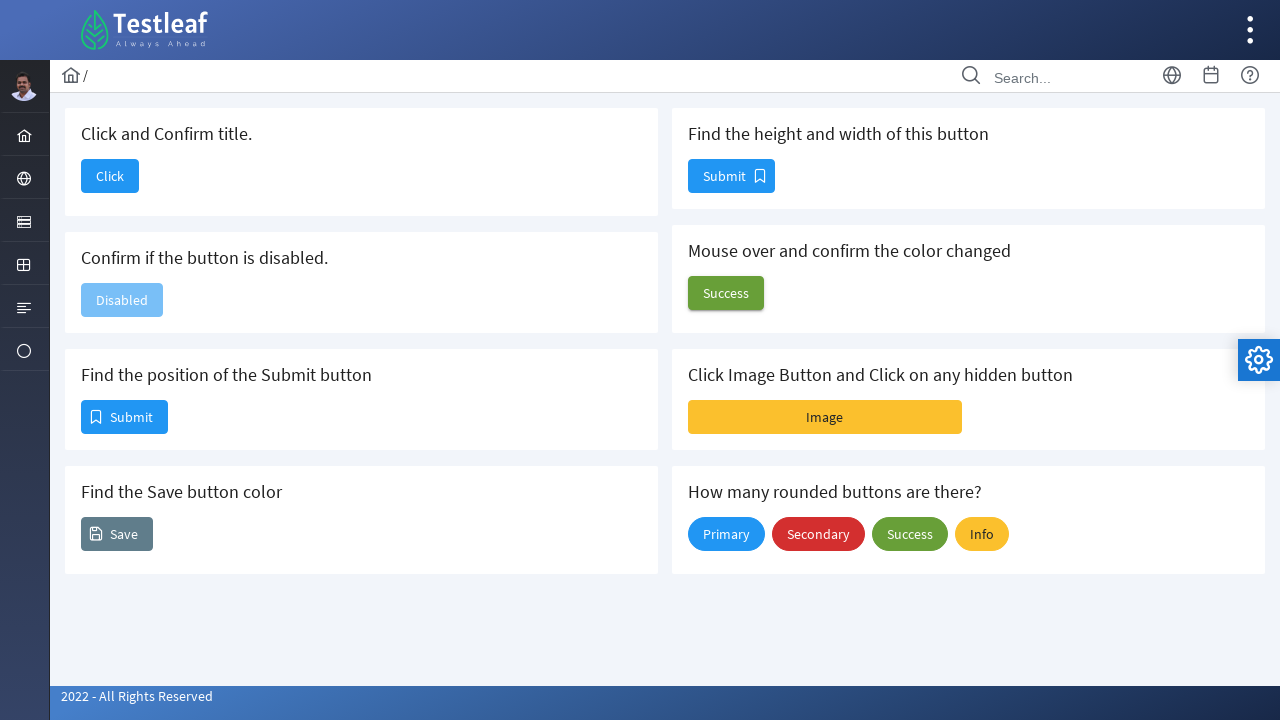

Retrieved page title before button interaction
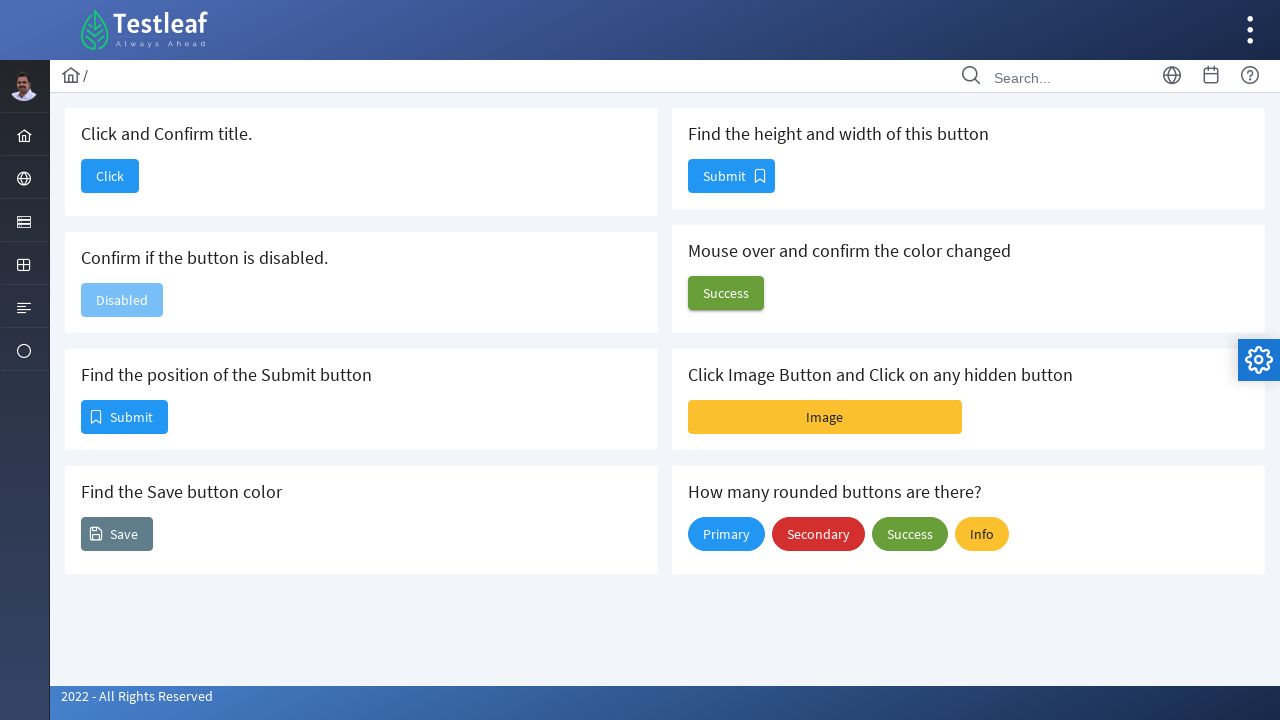

Located the 'Click and Confirm title' card
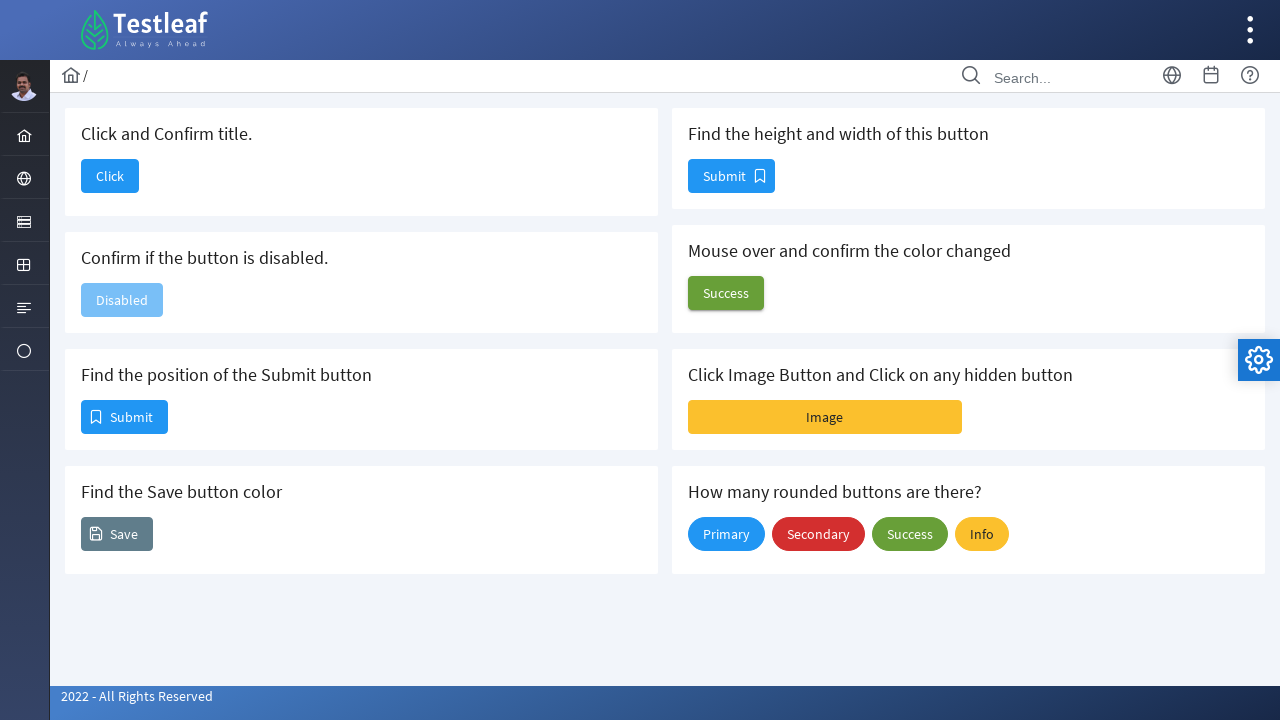

Located the 'Click' button within the card
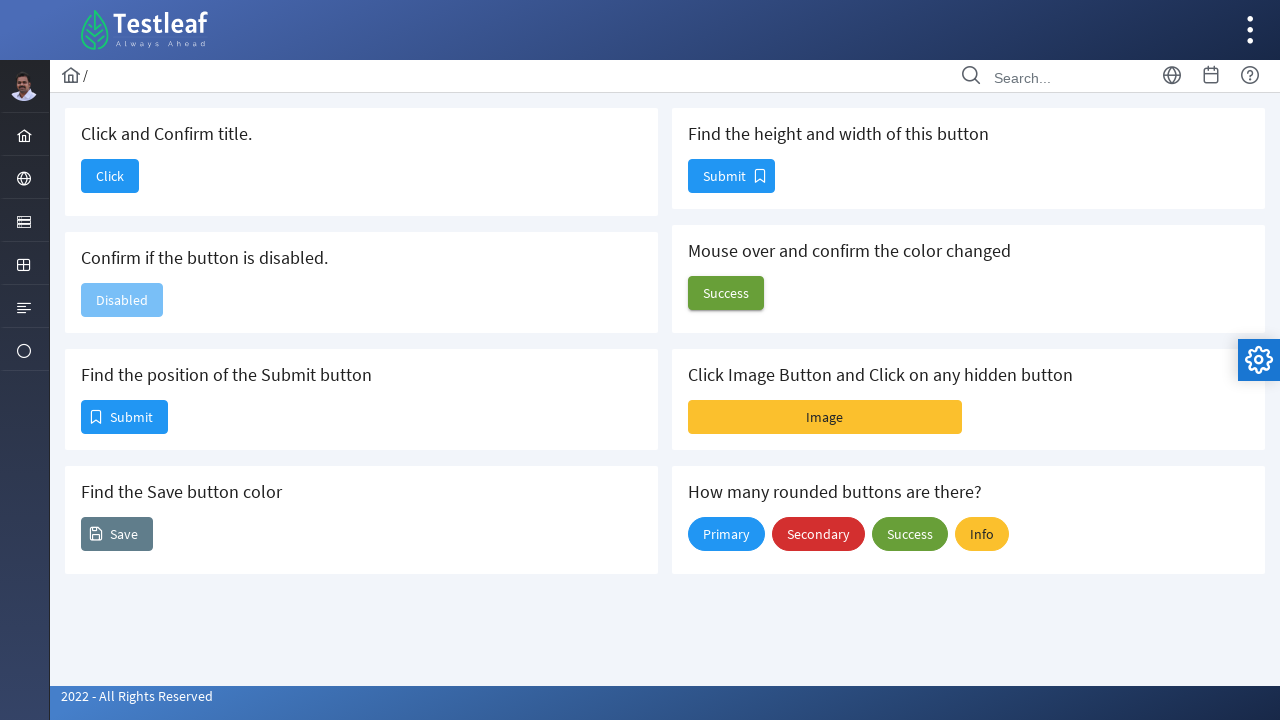

Clicked the 'Click' button to confirm title change at (110, 176) on .card >> internal:has-text="Click and Confirm title"i >> internal:role=button >>
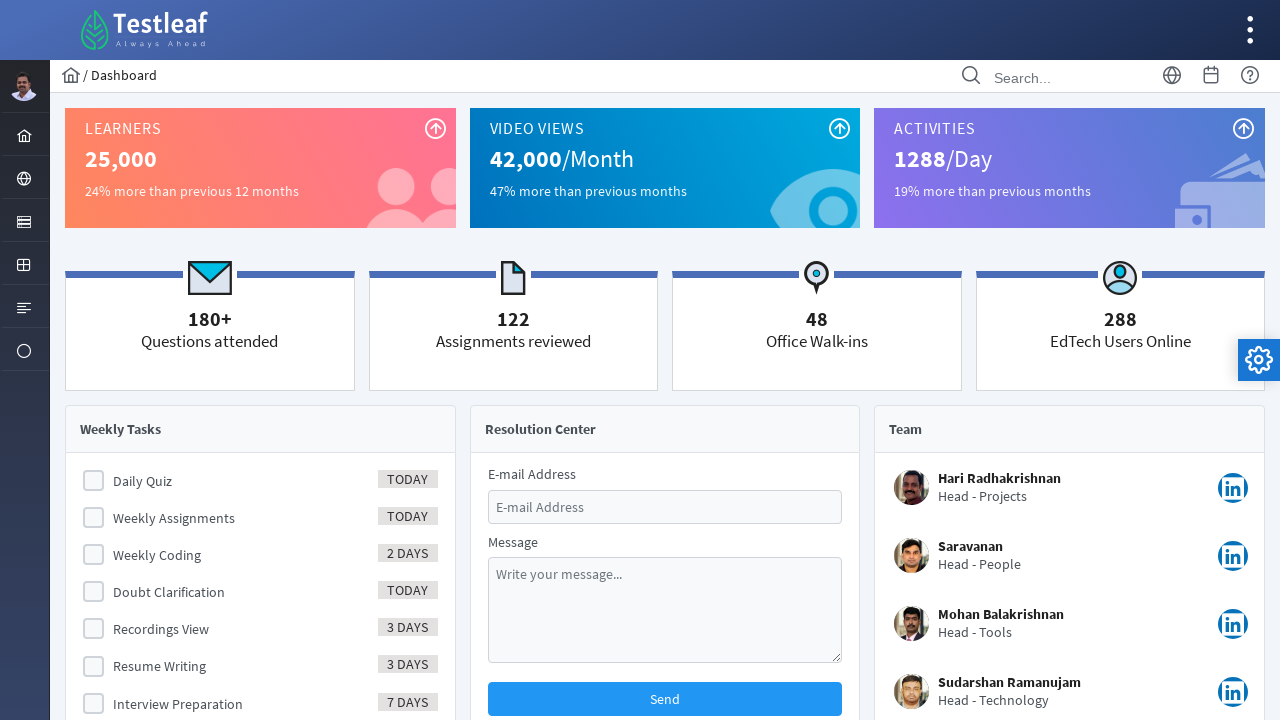

Waited 2 seconds for potential title change
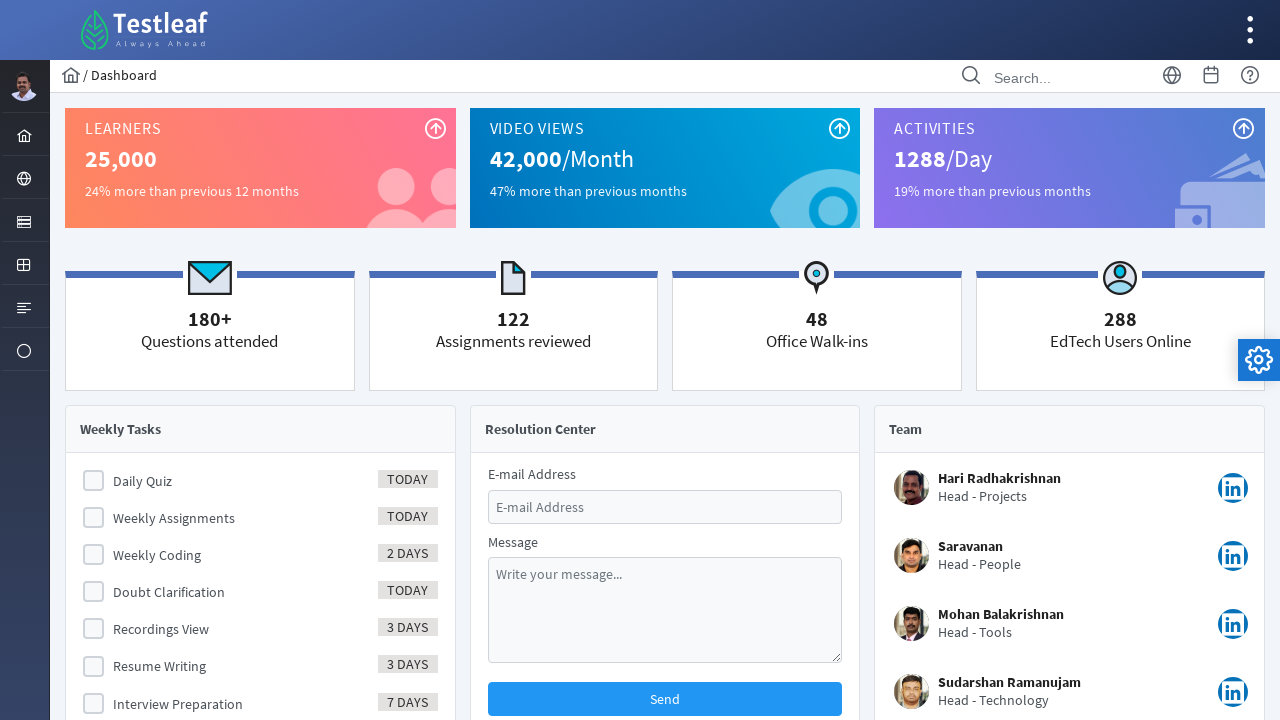

Retrieved page title after button click
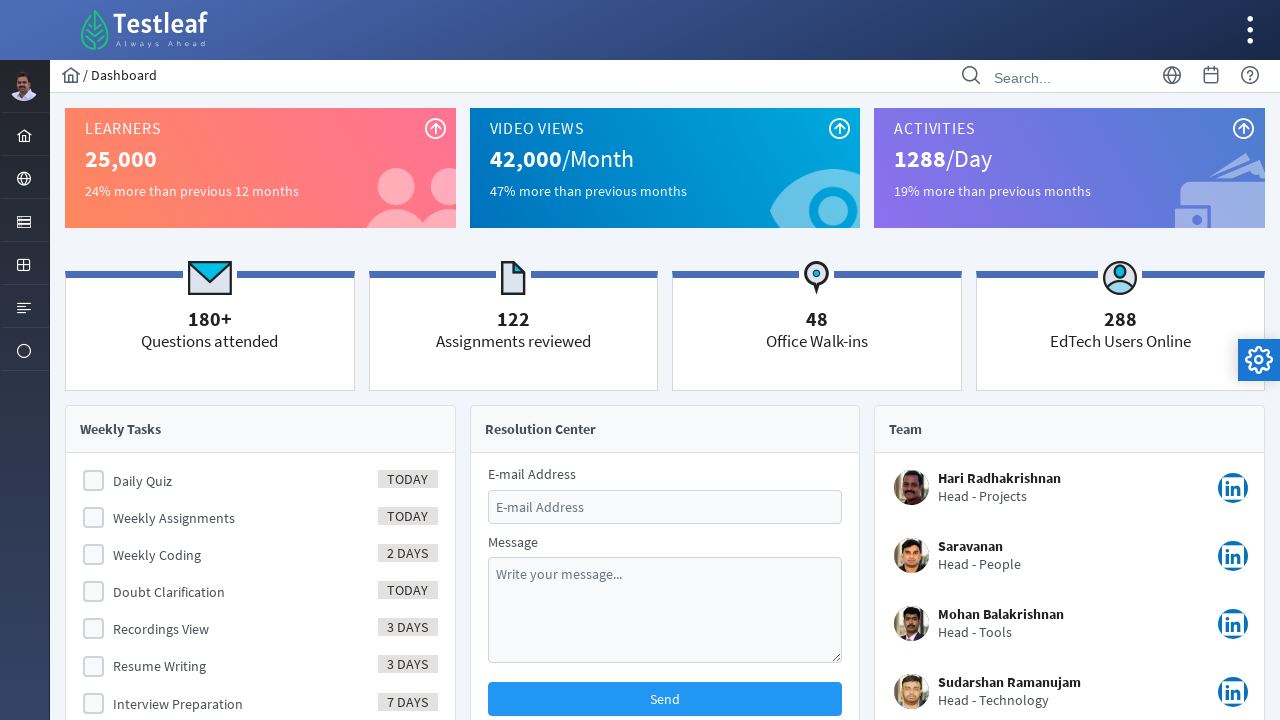

Title changed - navigated back to previous page
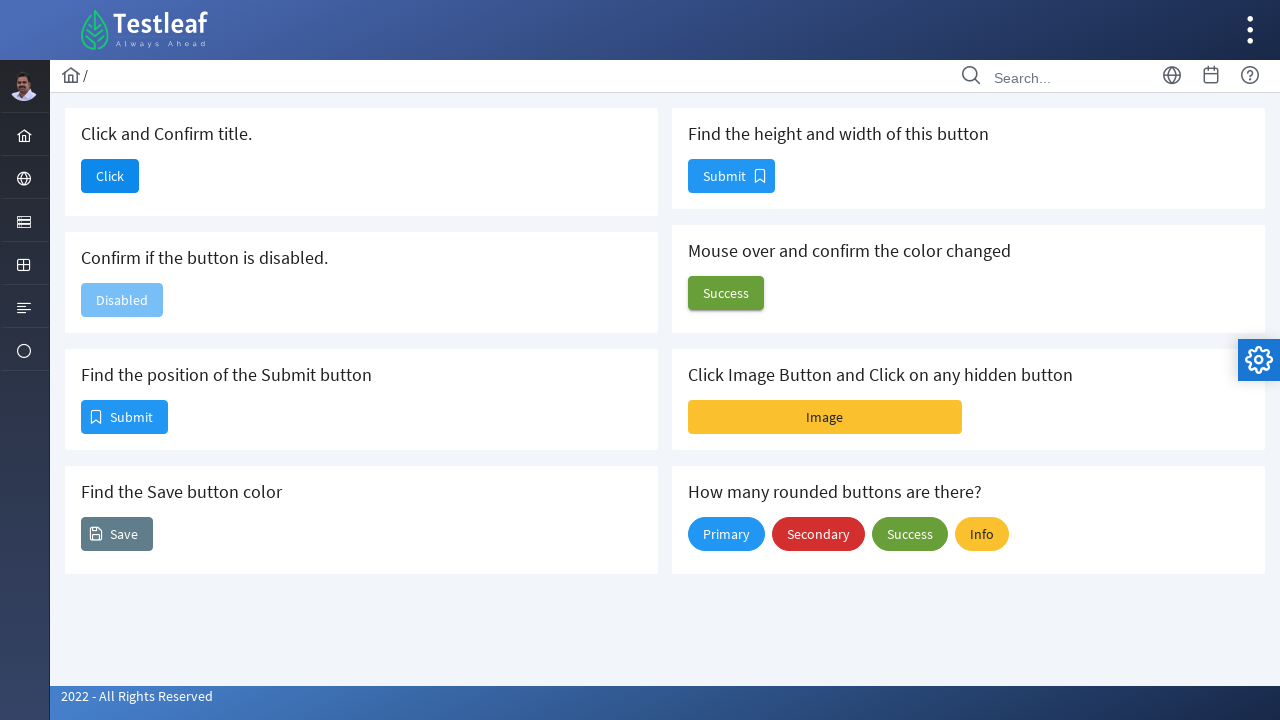

Waited for page load state after navigation
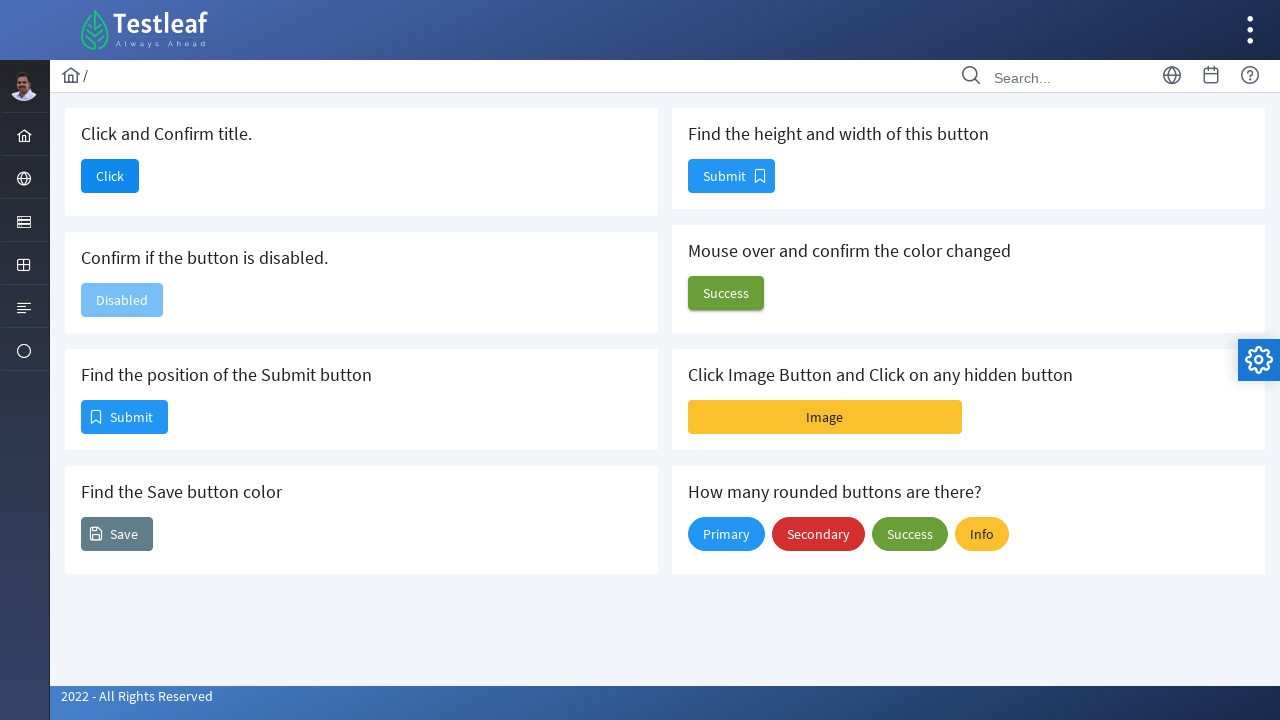

Located the disabled button element
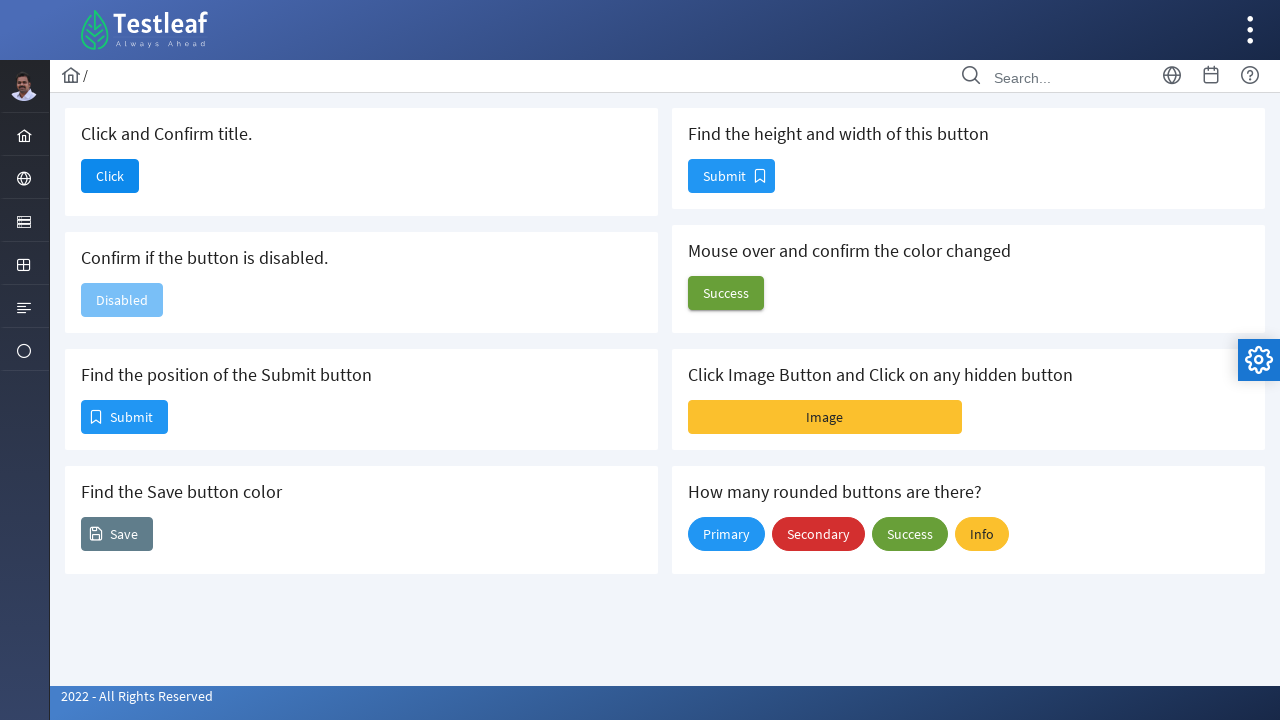

Verified that the button is disabled
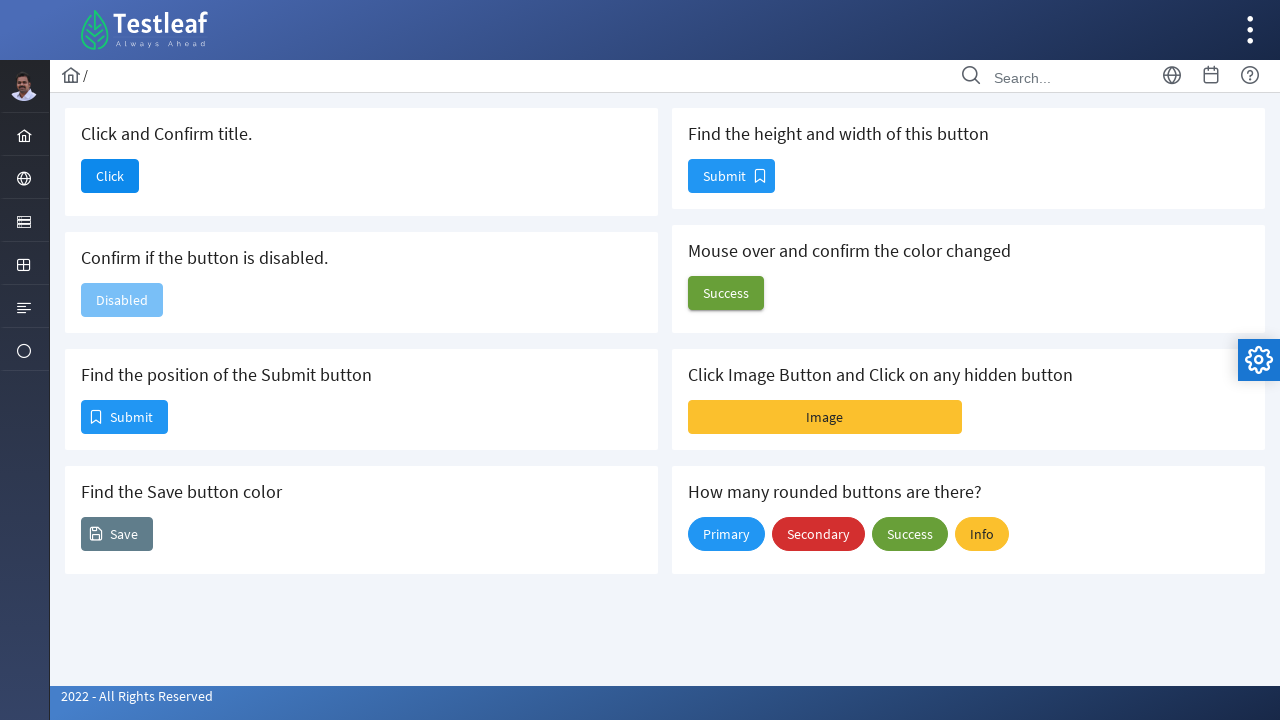

Located all rounded buttons in the 'How many rounded buttons' card
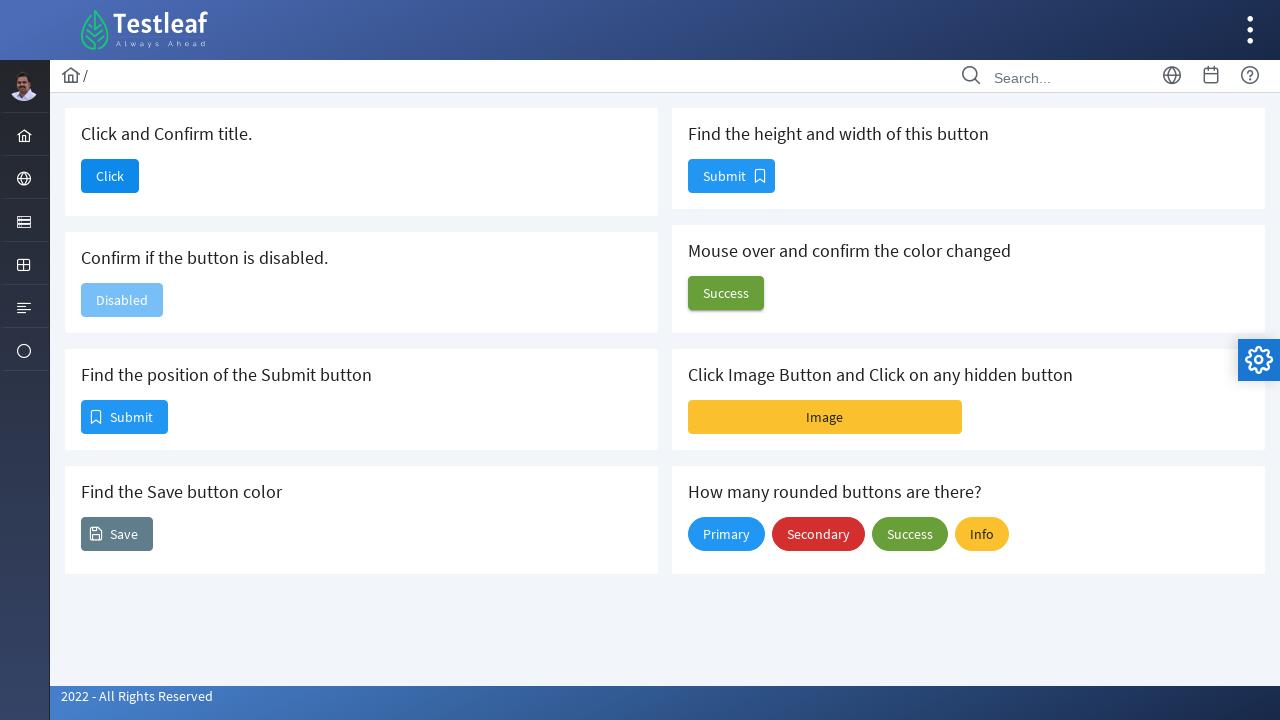

Counted 4 rounded buttons
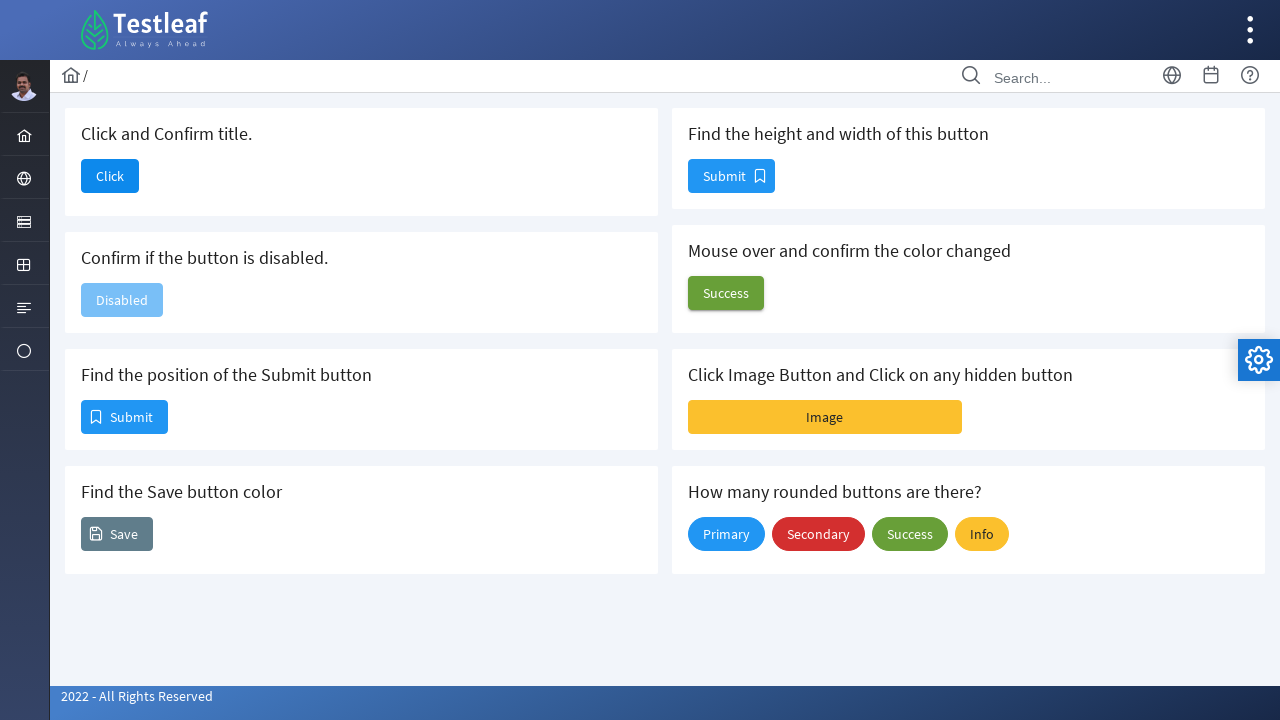

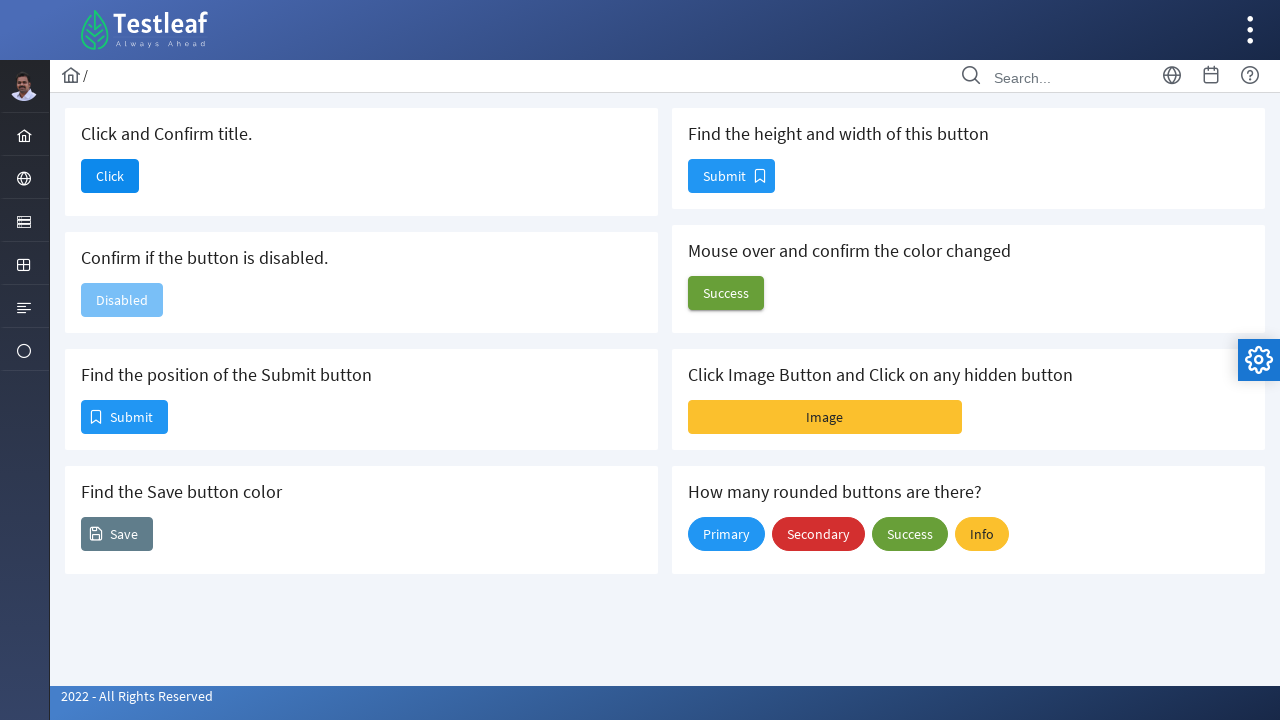